Tests jQuery UI draggable demo page by switching to an iframe, reading the draggable element's text, then switching back to main content and clicking the Download link.

Starting URL: http://jqueryui.com/draggable/

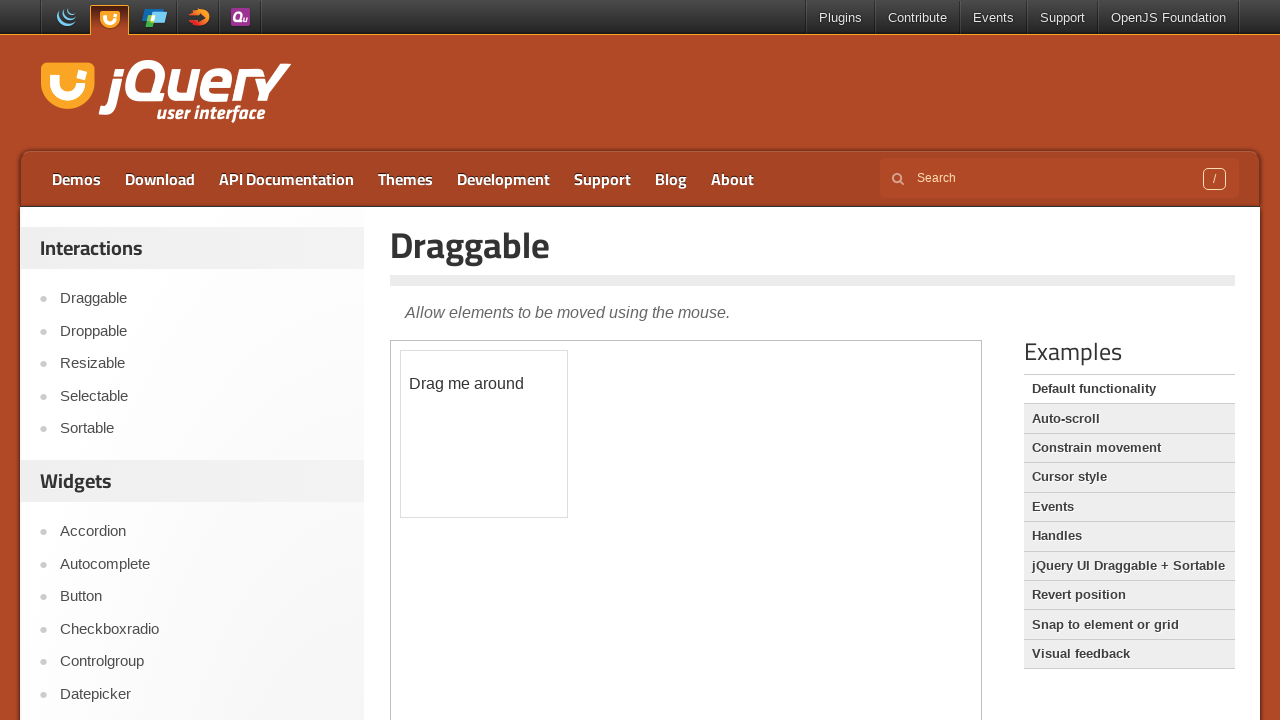

Waited for demo iframe to load
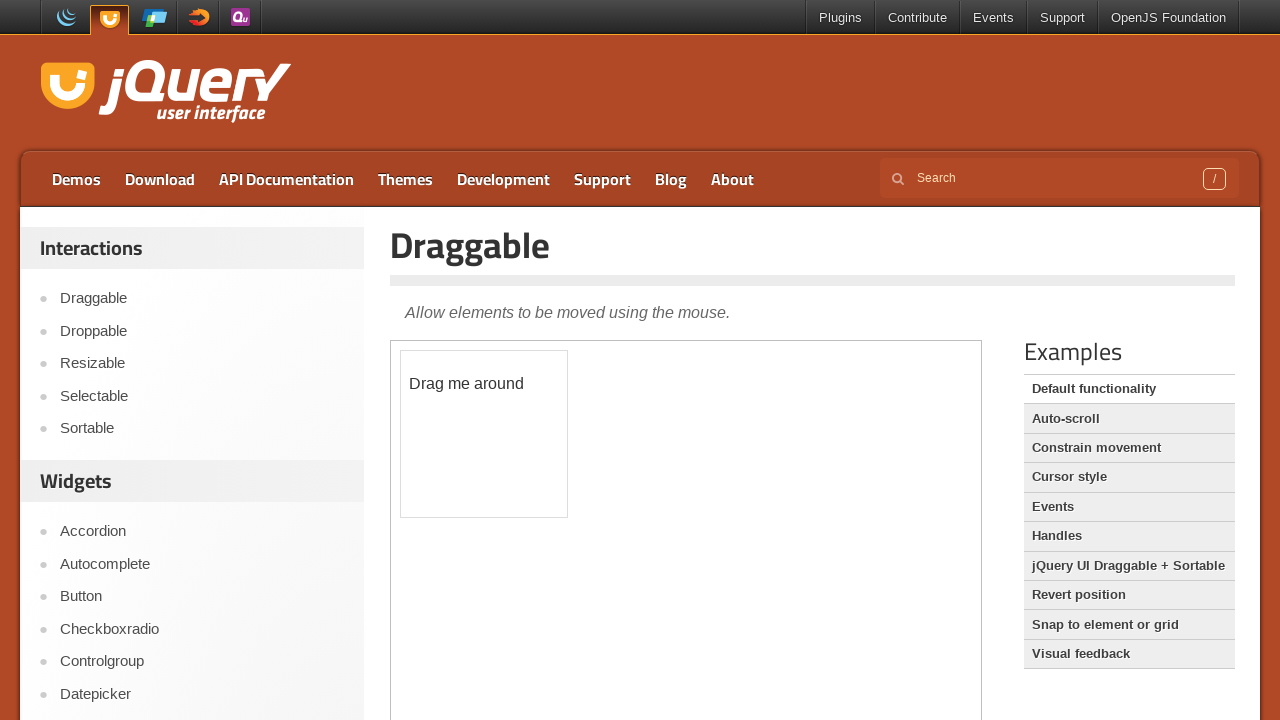

Located the demo iframe containing draggable demo
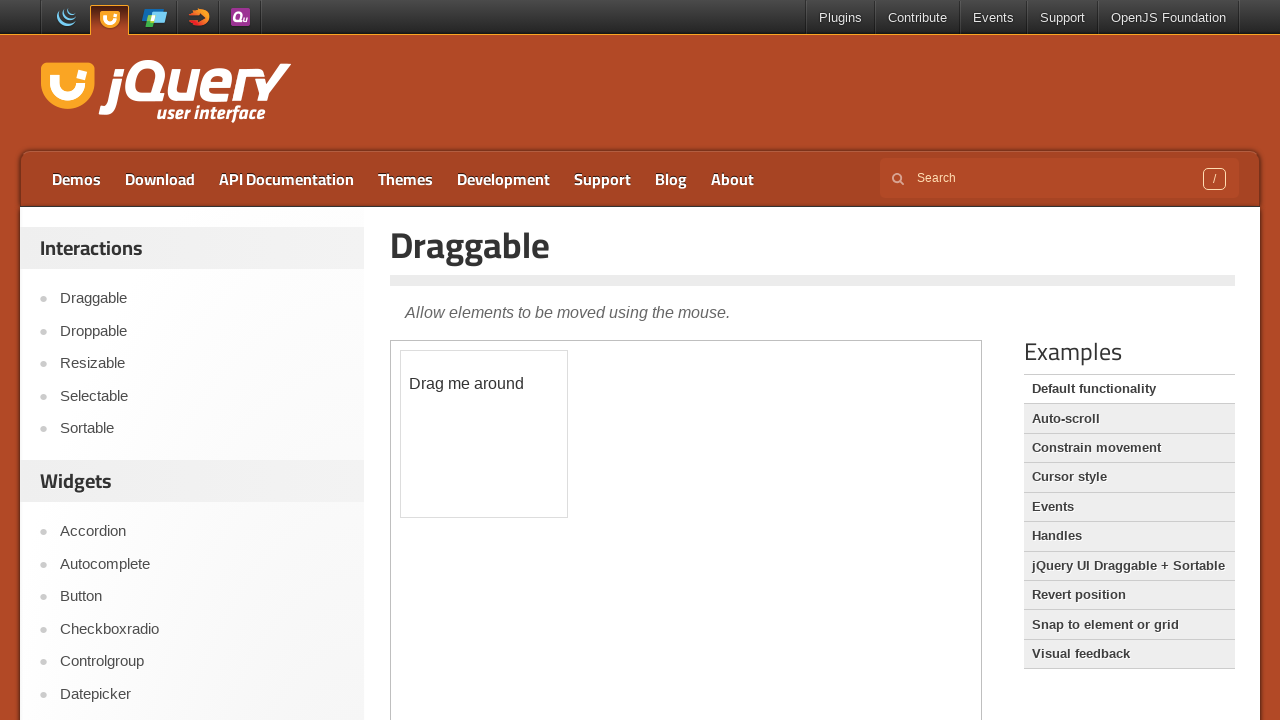

Read draggable element text: '
	Drag me around
'
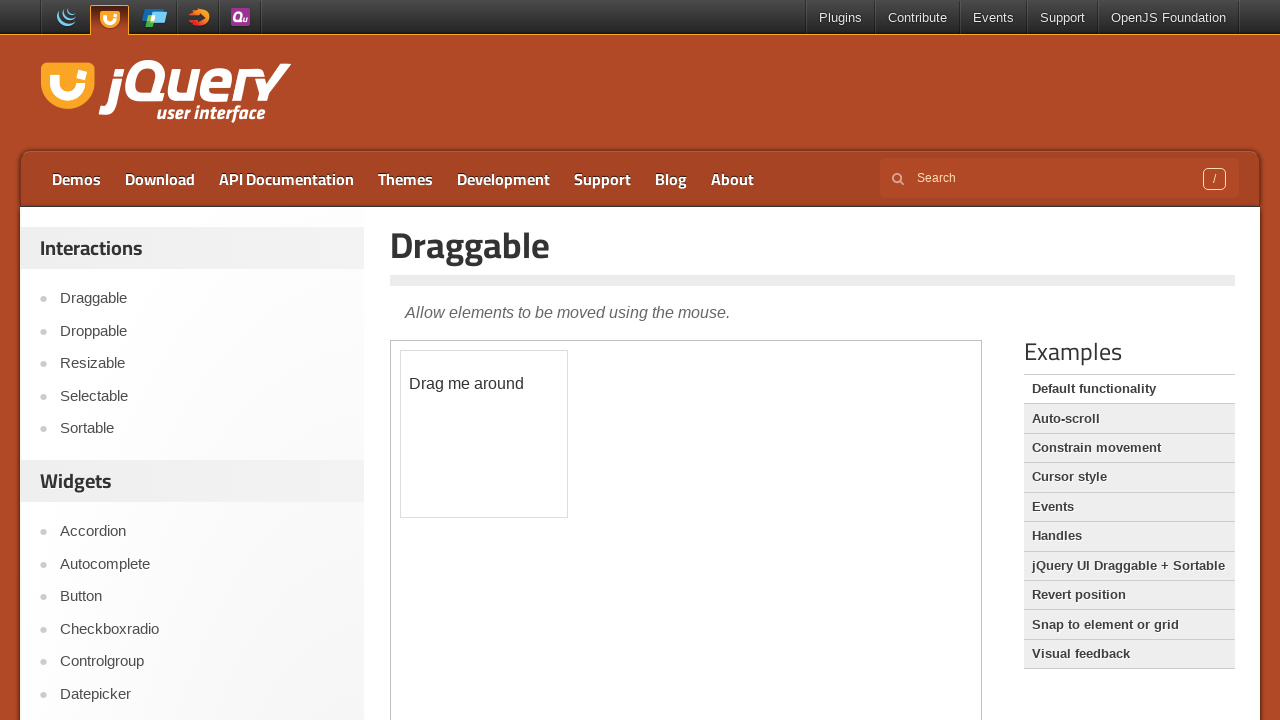

Clicked Download link in main content at (160, 179) on a:has-text('Download')
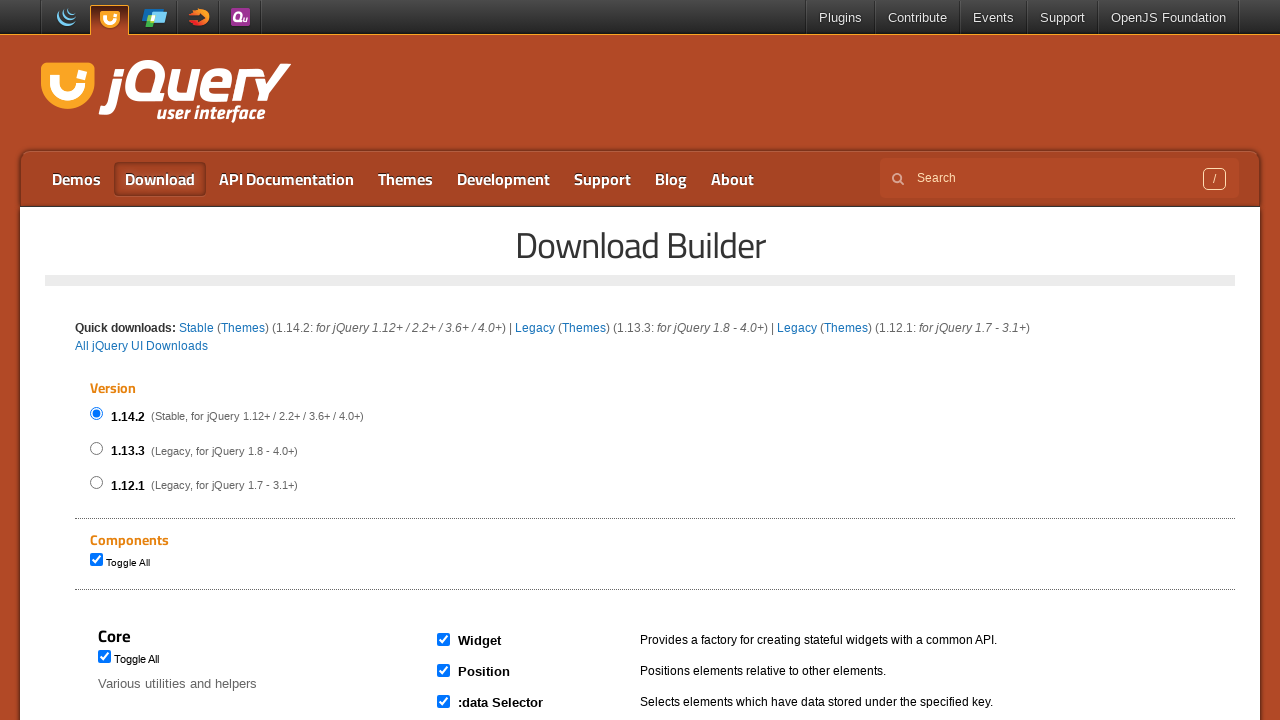

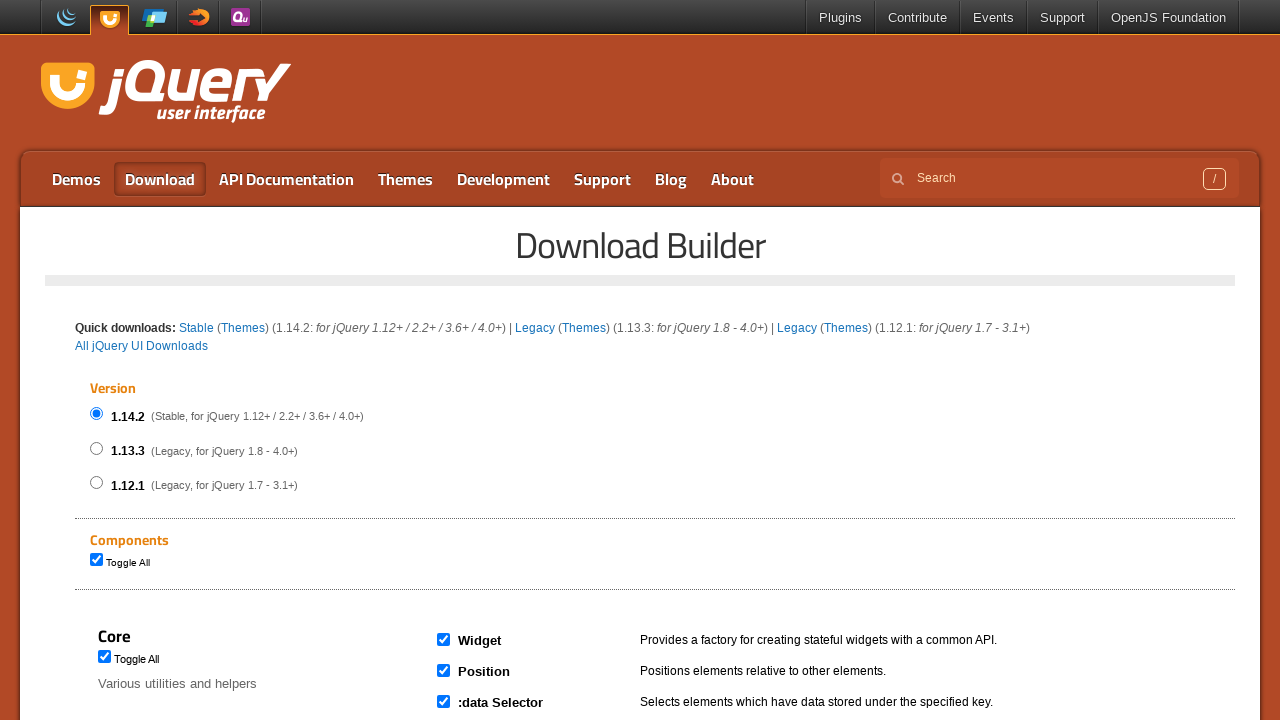